Tests a submit button by waiting for it to become enabled and then clicking it

Starting URL: http://only-testing-blog.blogspot.in/2013/11/new-test.html

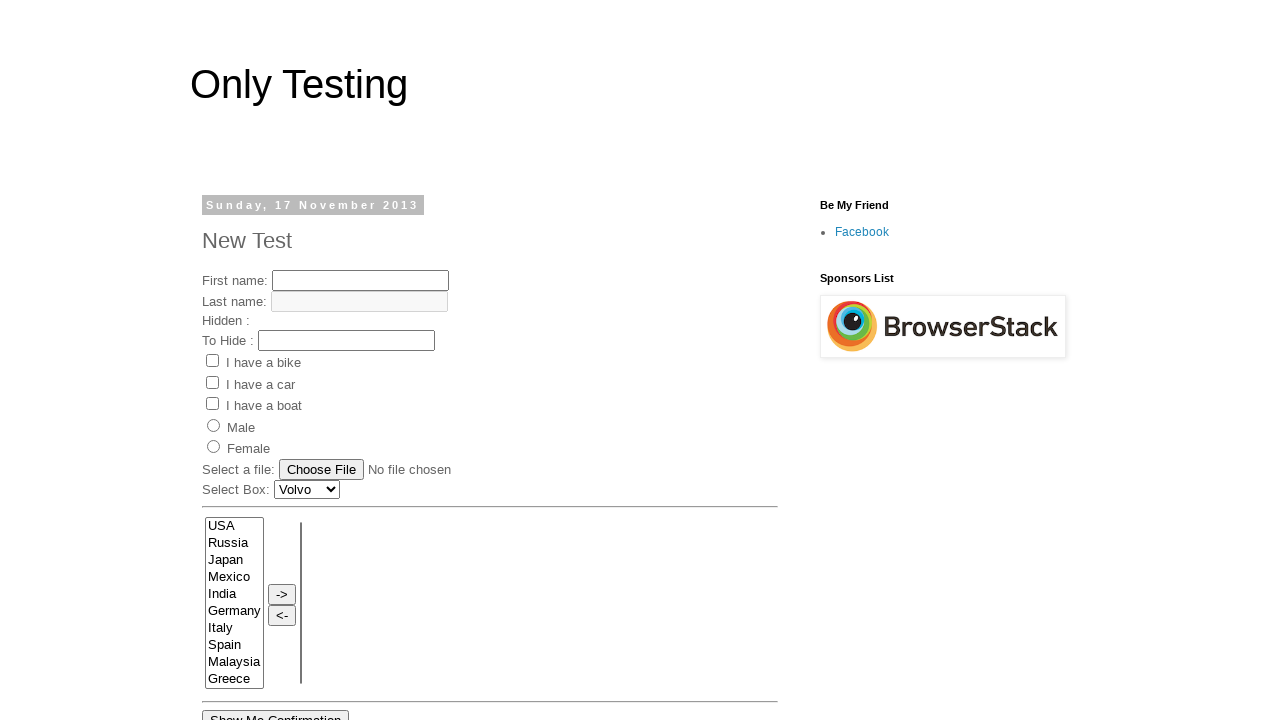

Navigated to test page
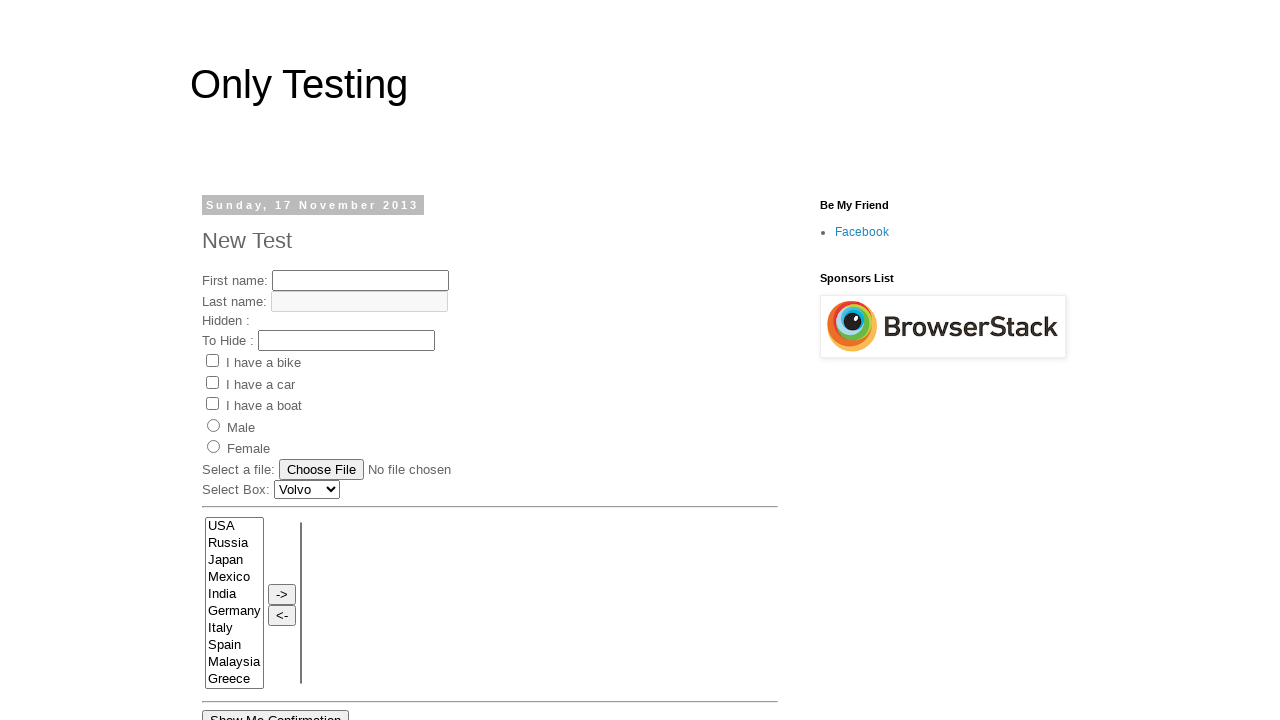

Checked submit button enabled status (attempt 1)
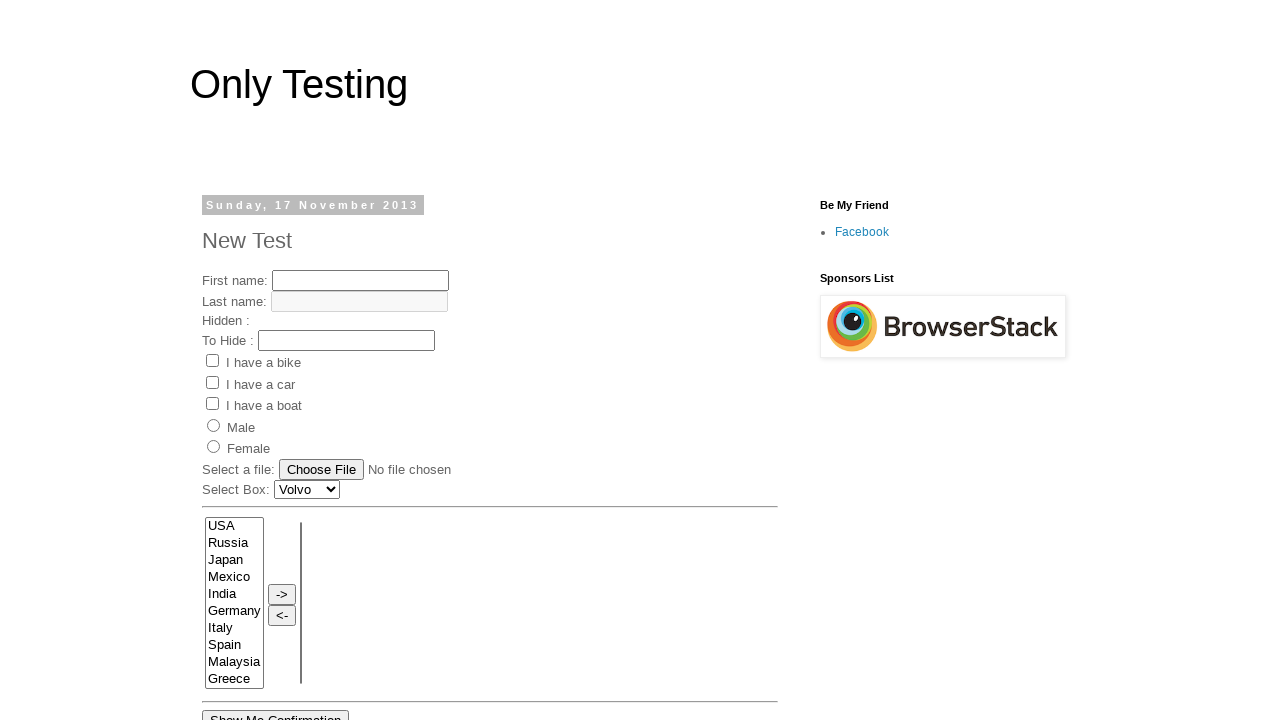

Checked submit button enabled status (attempt 2)
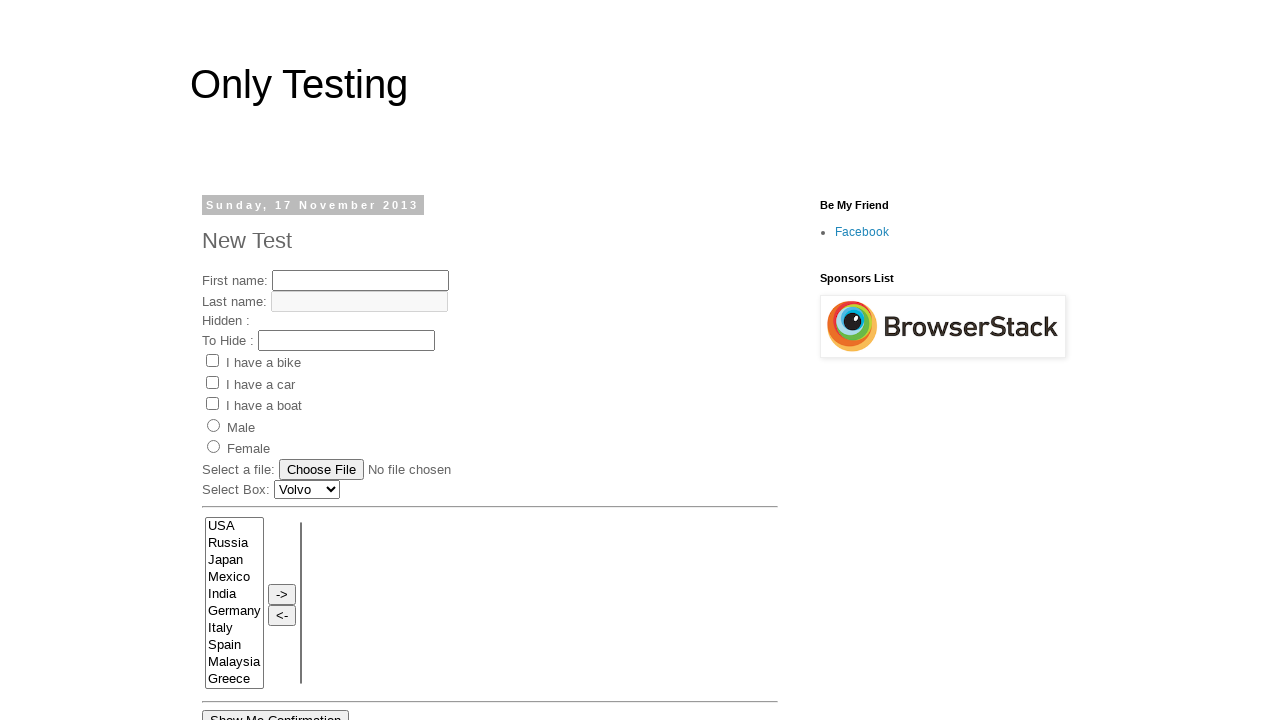

Checked submit button enabled status (attempt 3)
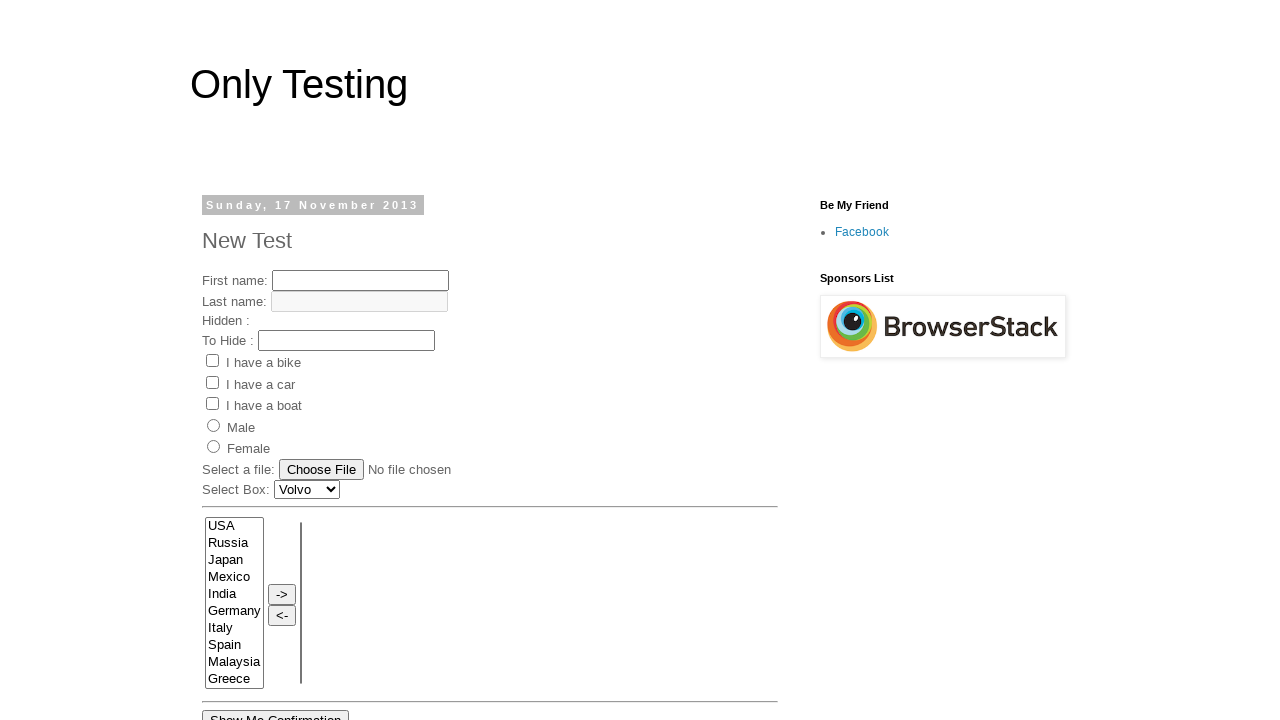

Checked submit button enabled status (attempt 4)
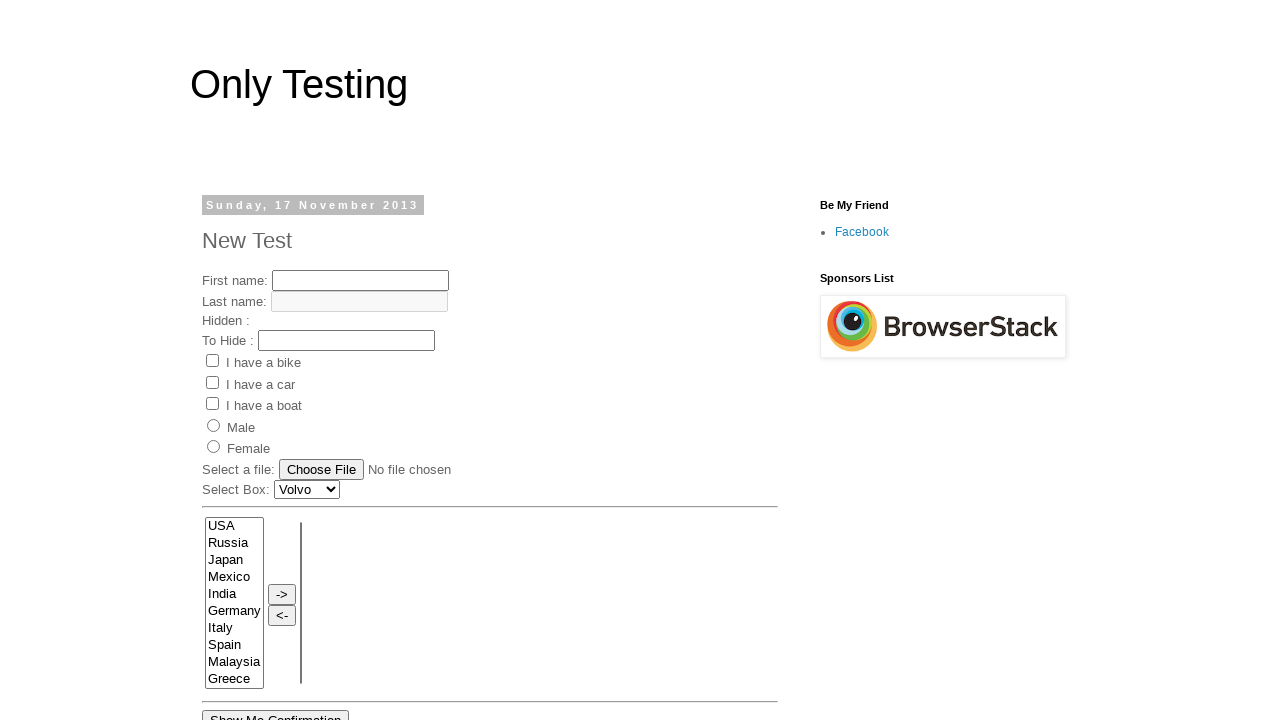

Checked submit button enabled status (attempt 5)
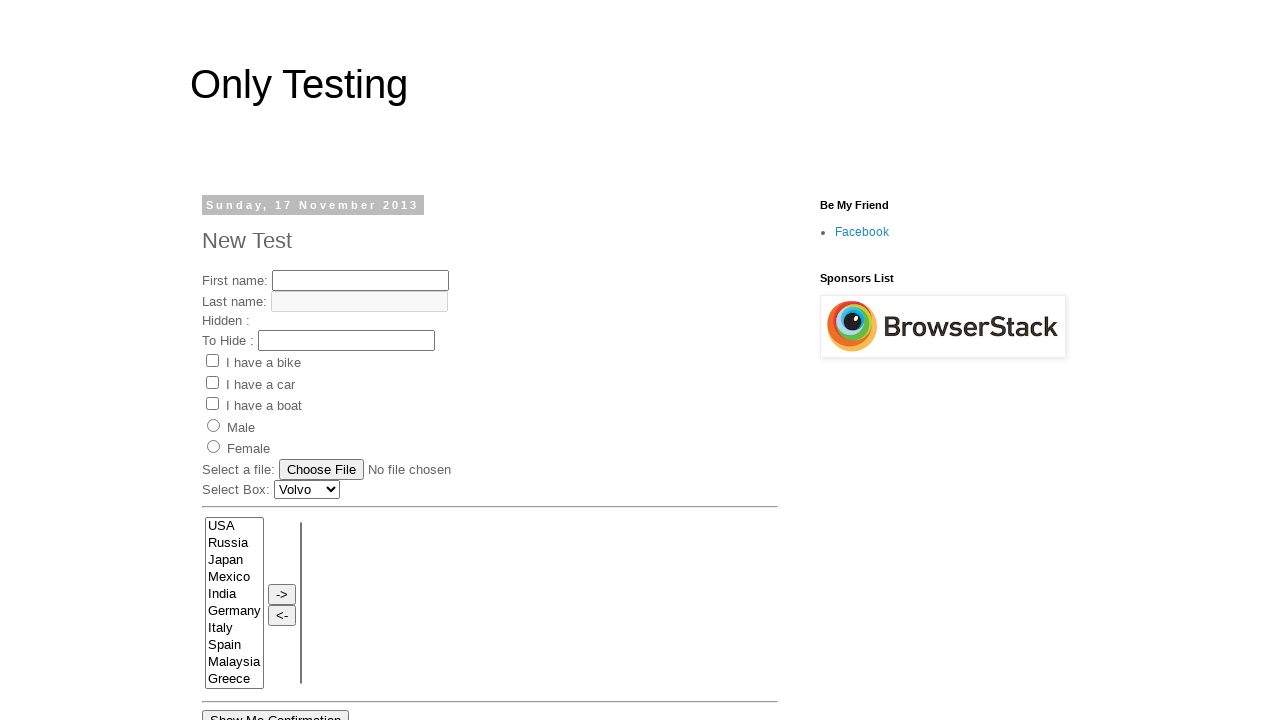

Checked submit button enabled status (attempt 6)
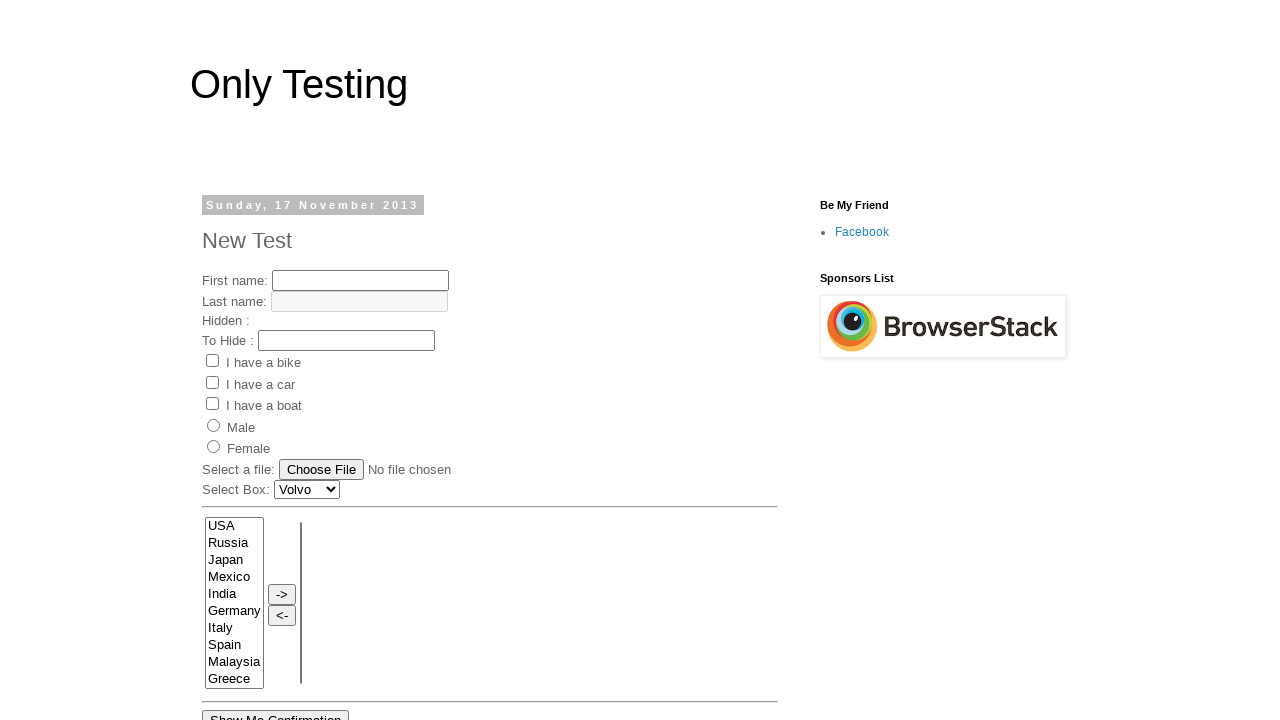

Checked submit button enabled status (attempt 7)
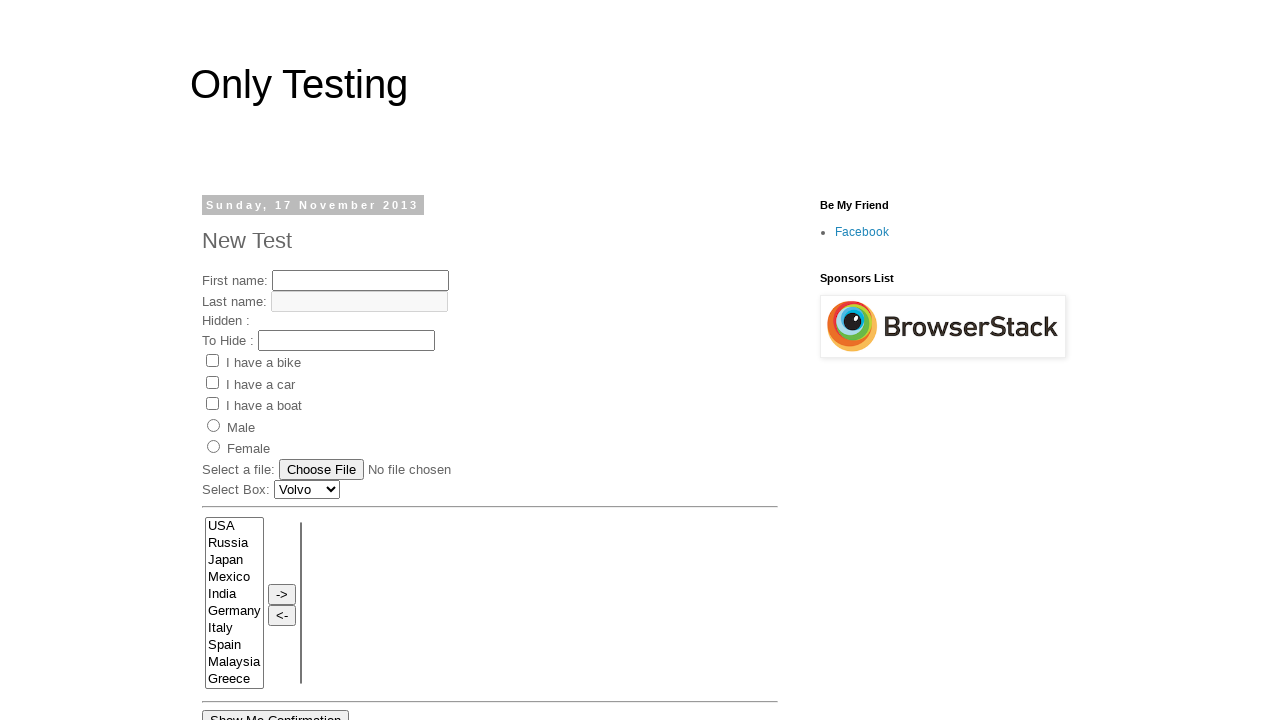

Checked submit button enabled status (attempt 8)
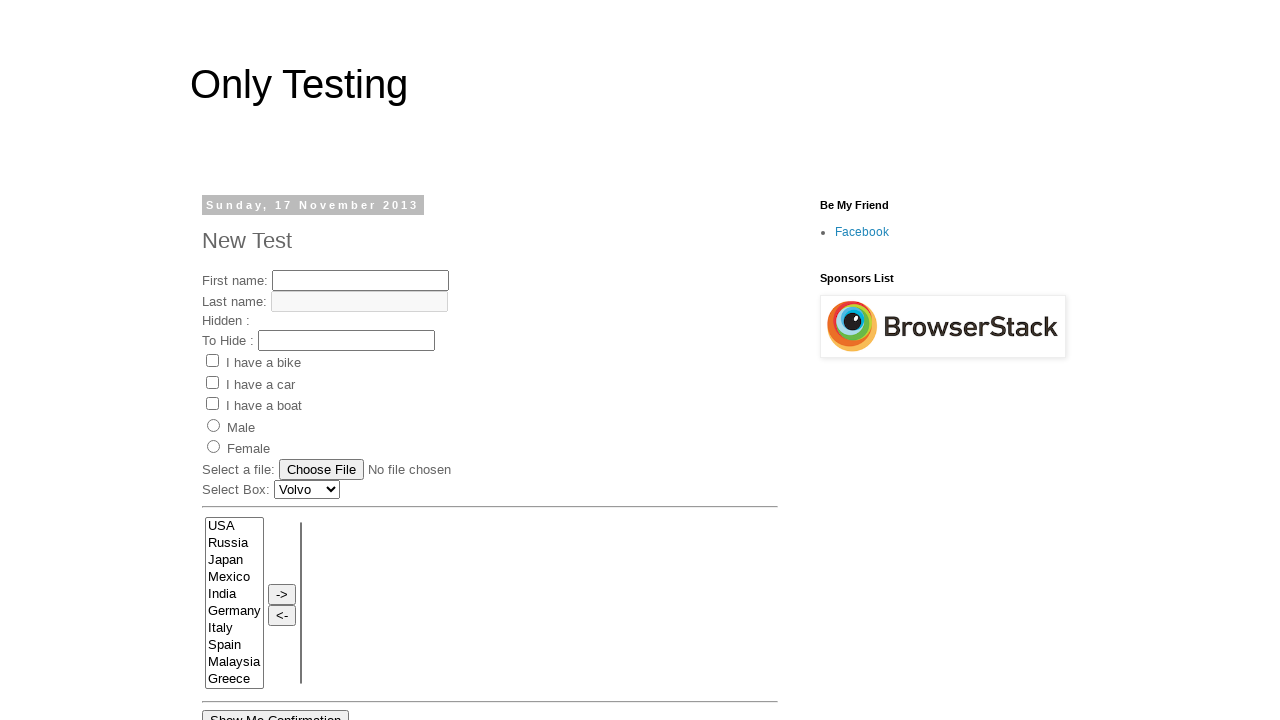

Checked submit button enabled status (attempt 9)
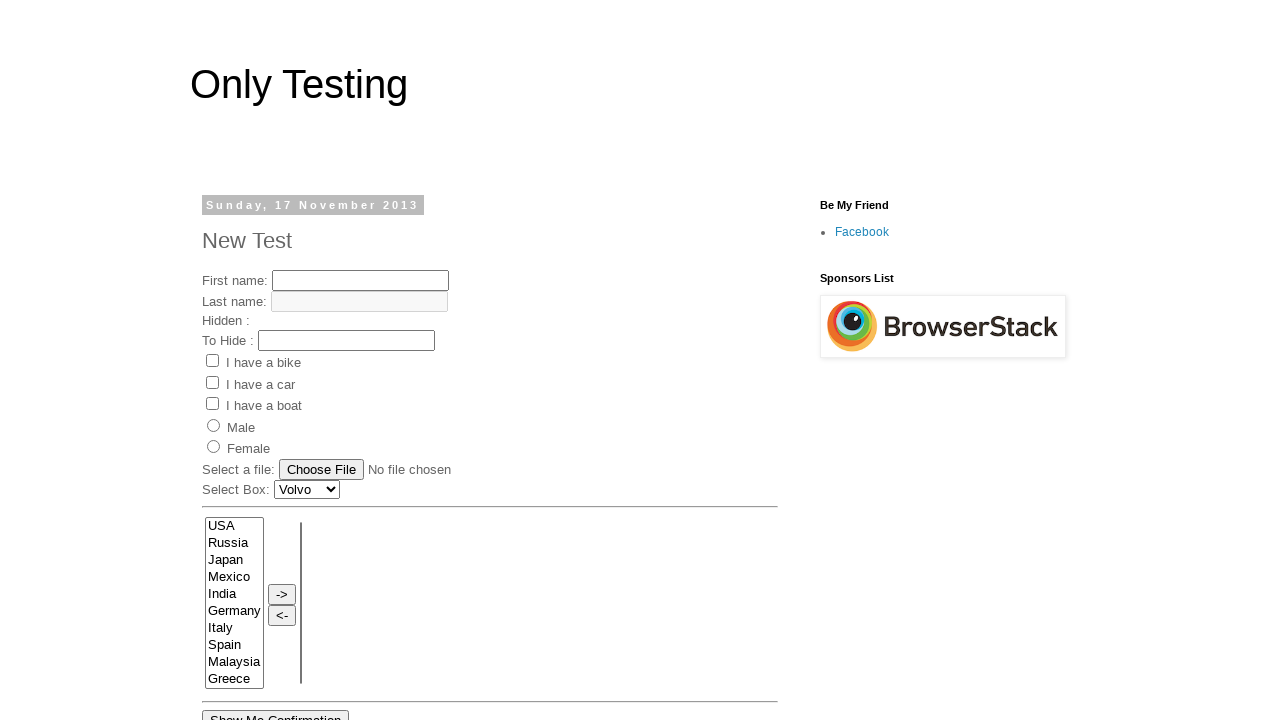

Checked submit button enabled status (attempt 10)
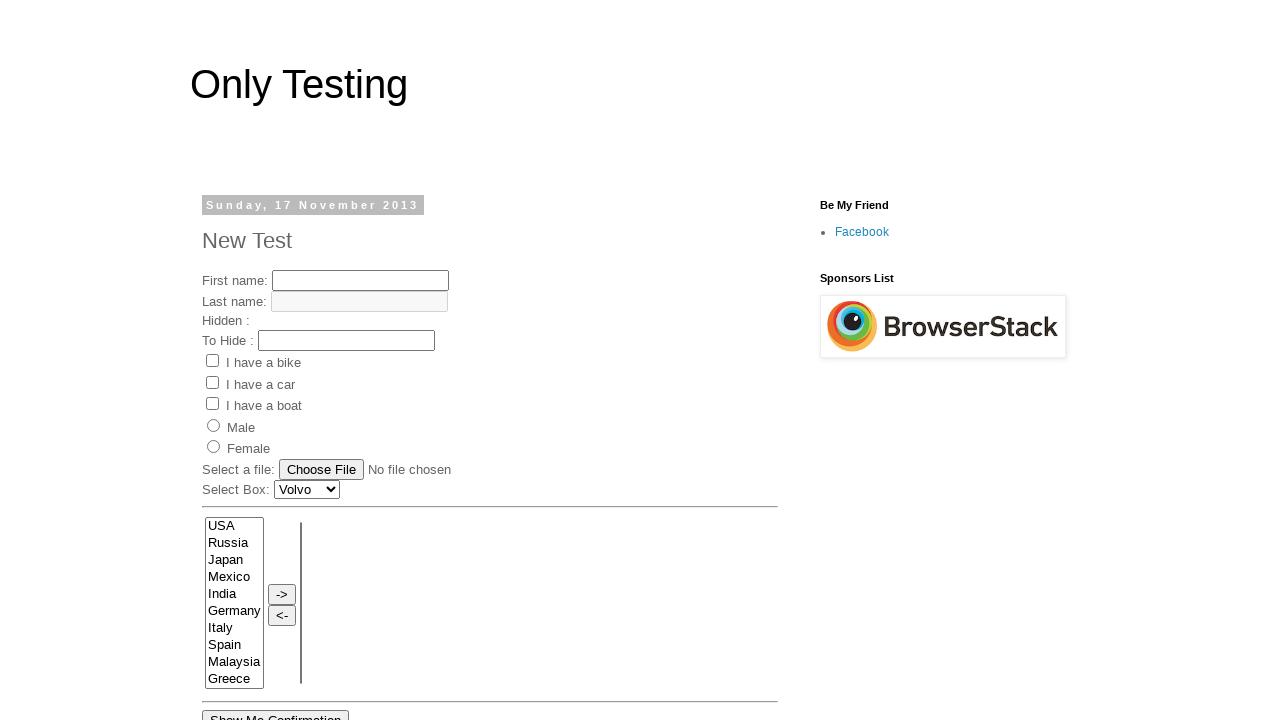

Checked submit button enabled status (attempt 11)
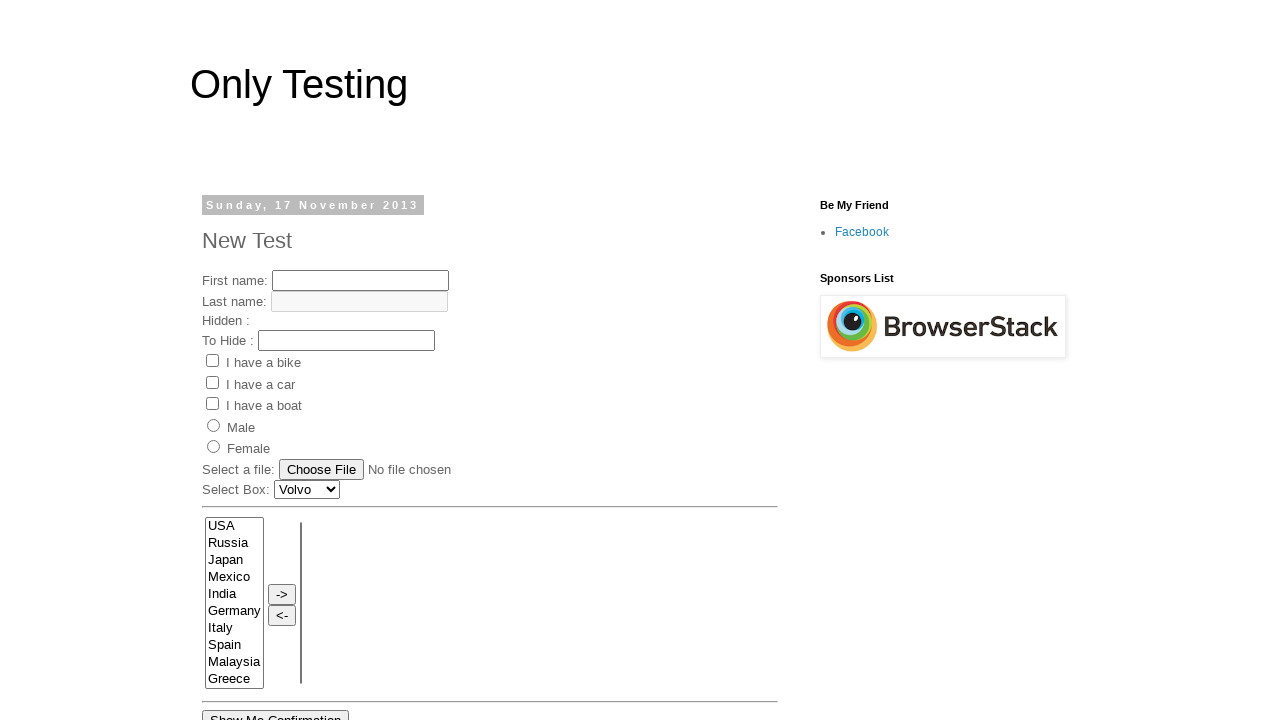

Checked submit button enabled status (attempt 12)
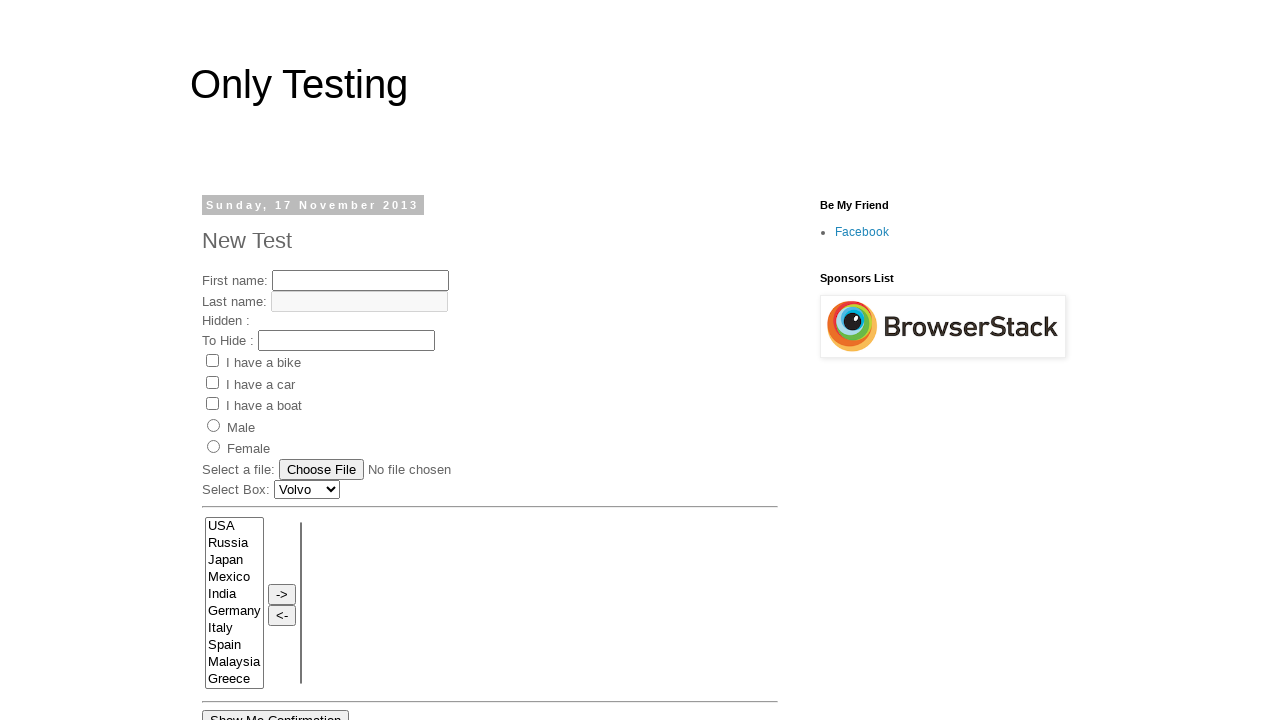

Checked submit button enabled status (attempt 13)
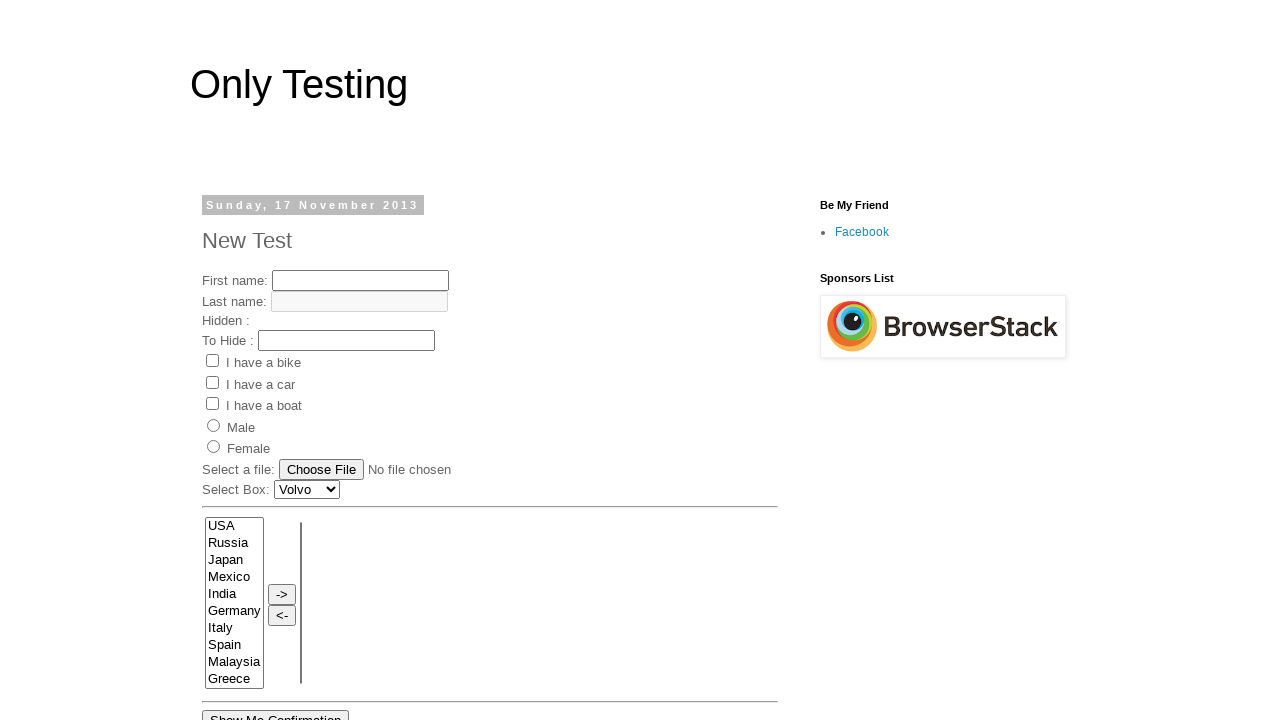

Checked submit button enabled status (attempt 14)
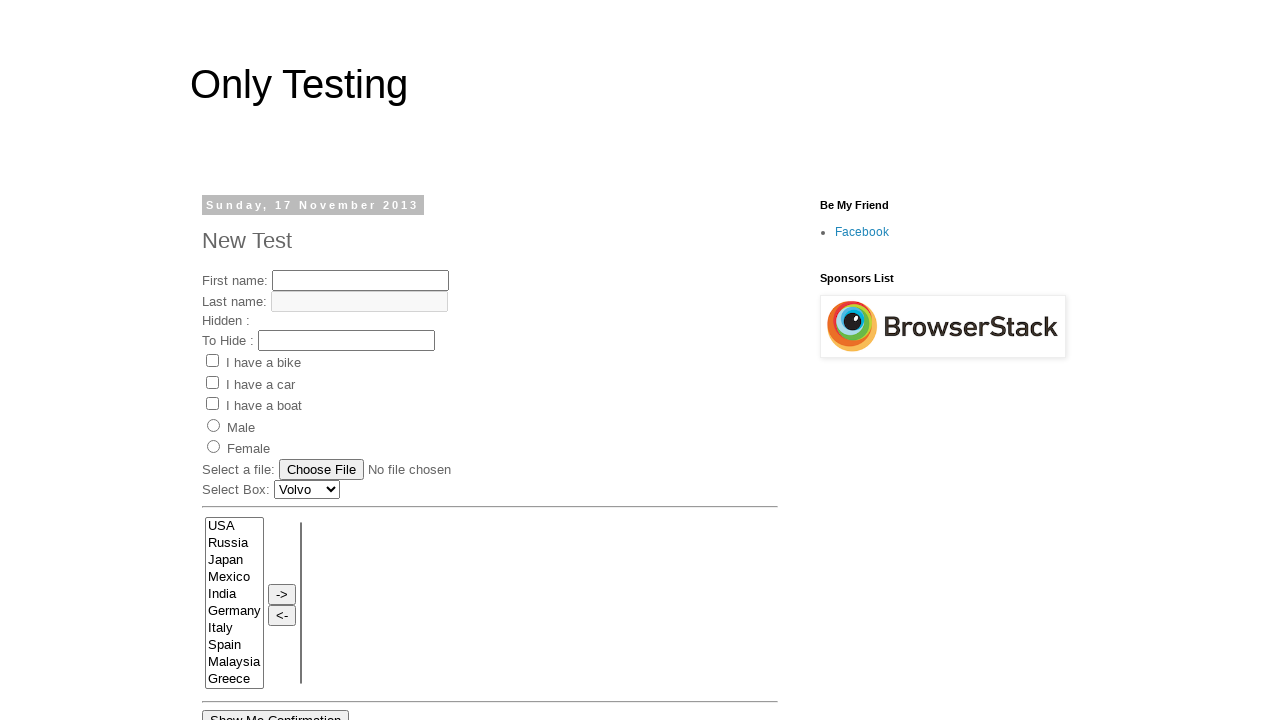

Checked submit button enabled status (attempt 15)
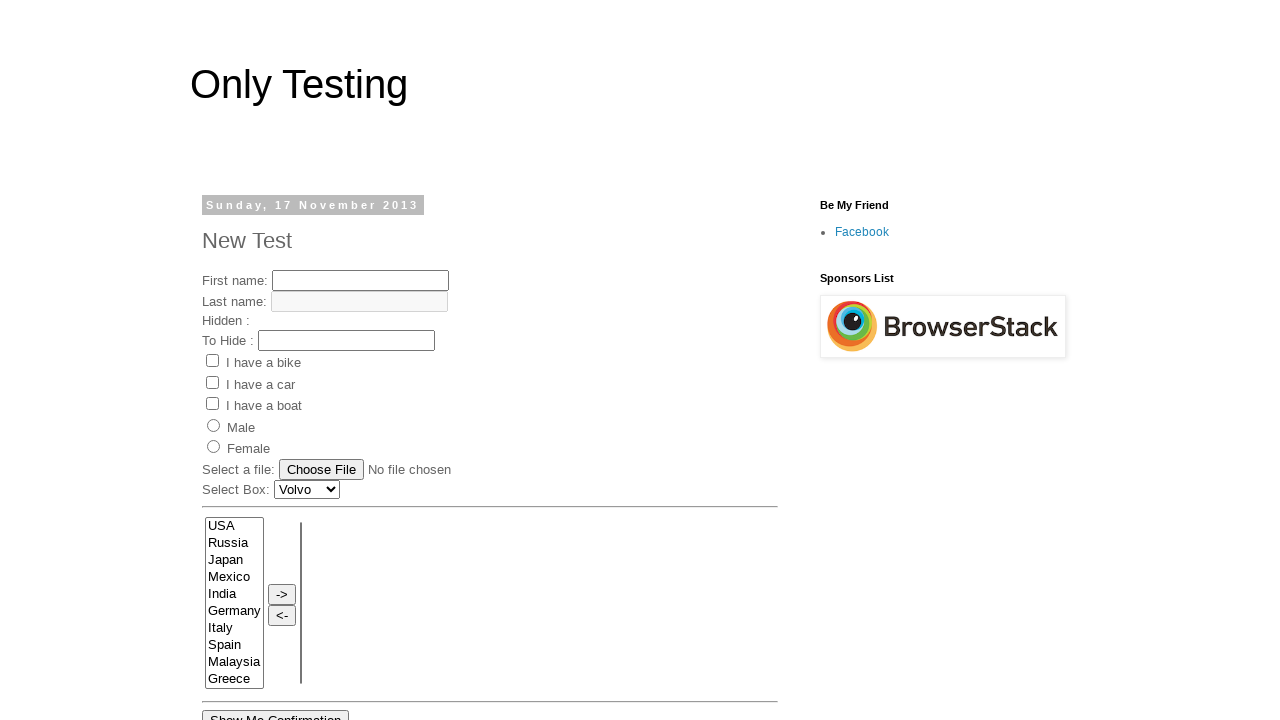

Submit button became enabled and was clicked at (434, 361) on #submitButton
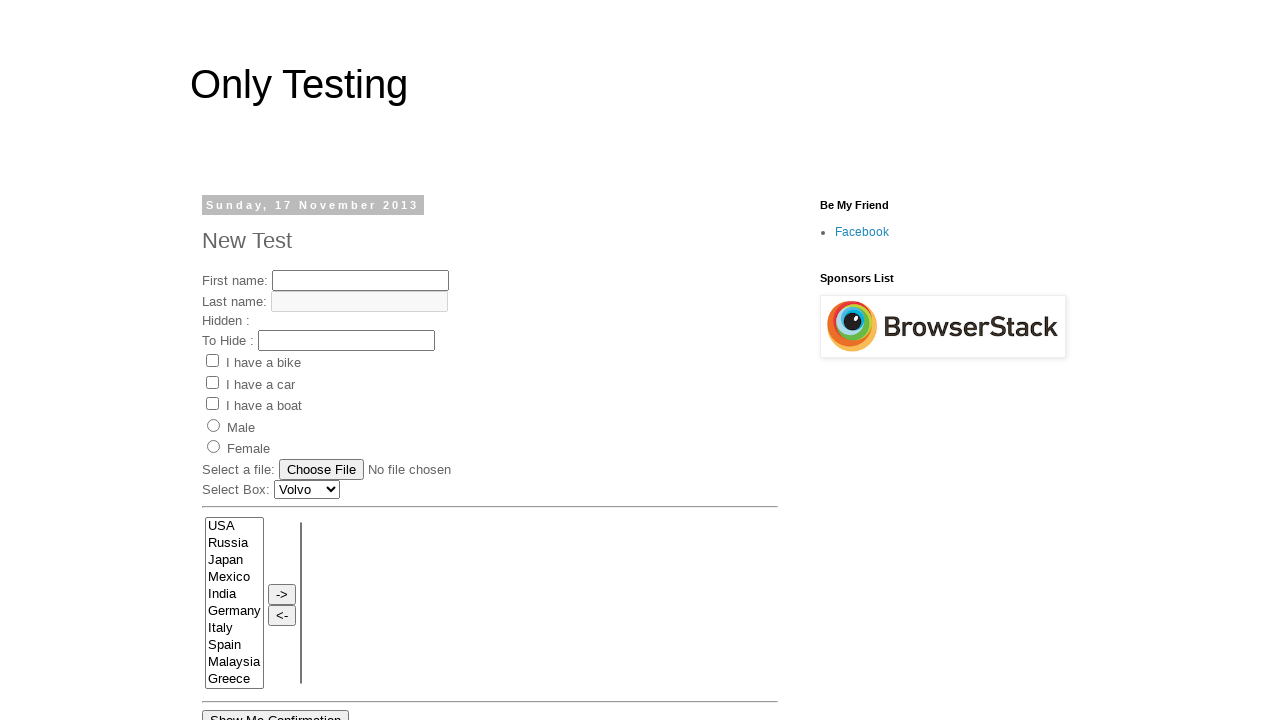

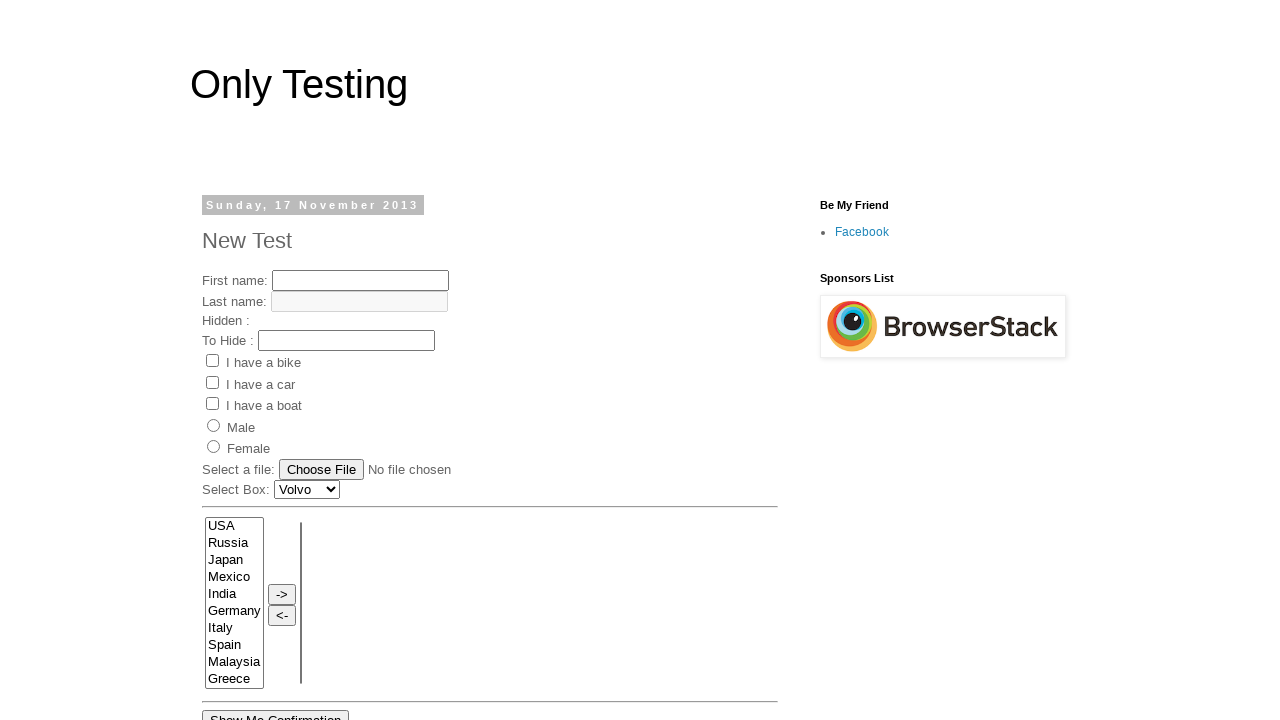